Verifies that the DuckDuckGo homepage has the expected page title

Starting URL: https://duckduckgo.com/

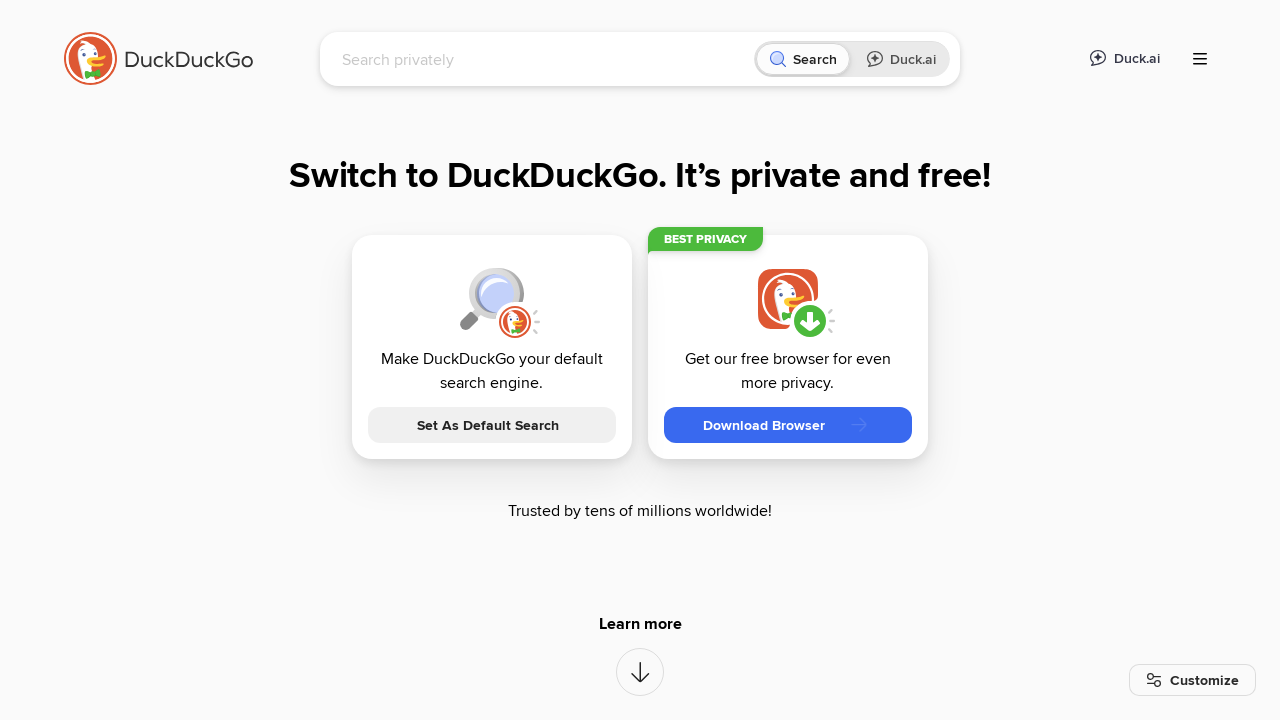

Navigated to DuckDuckGo homepage
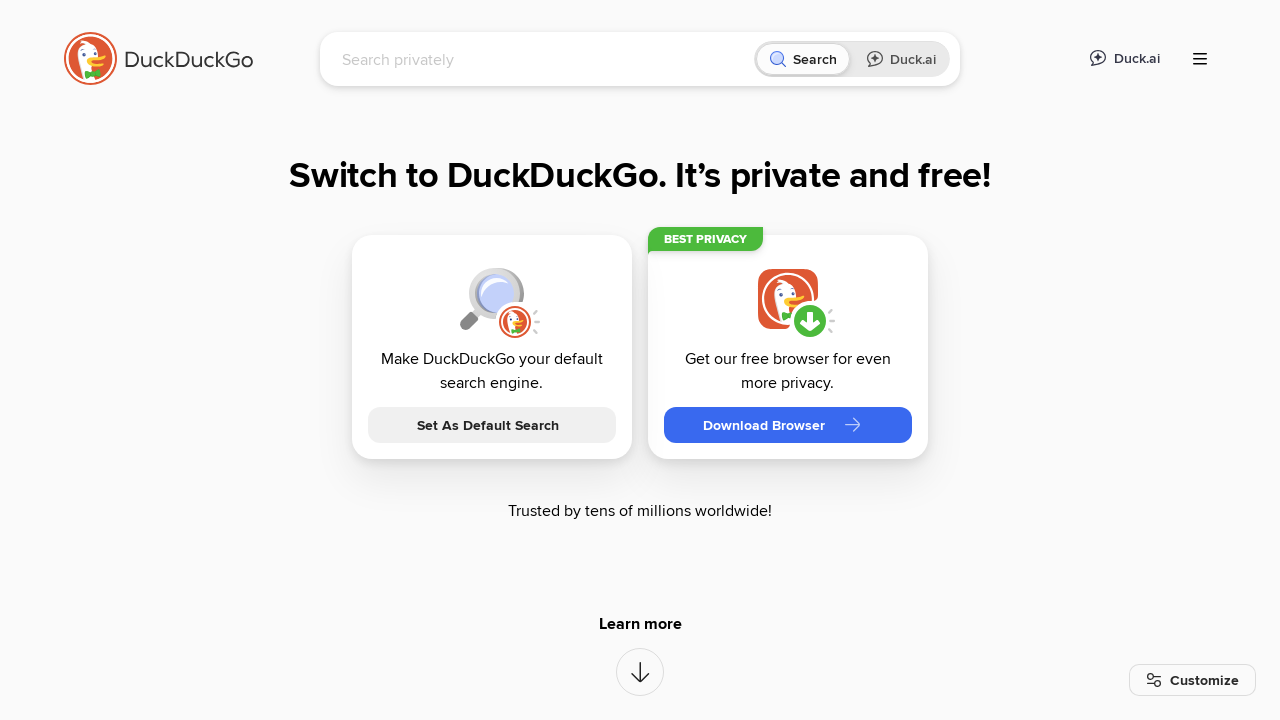

Verified page title contains 'DuckDuckGo'
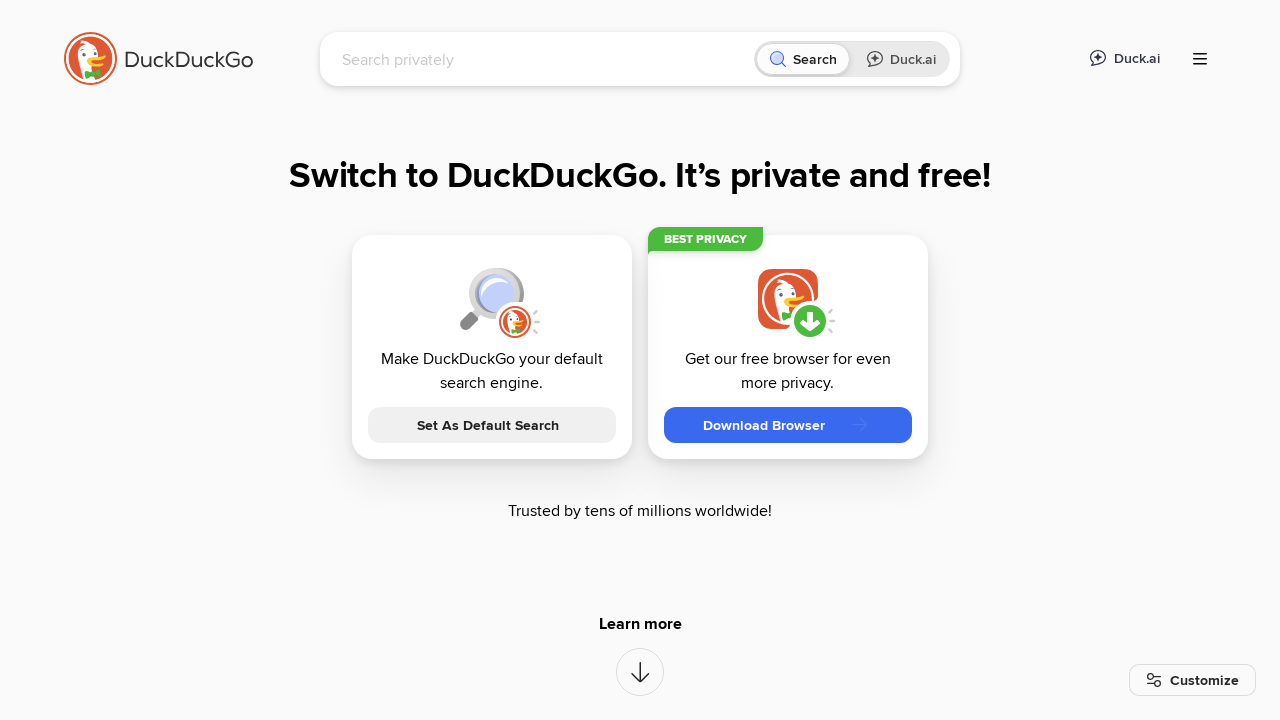

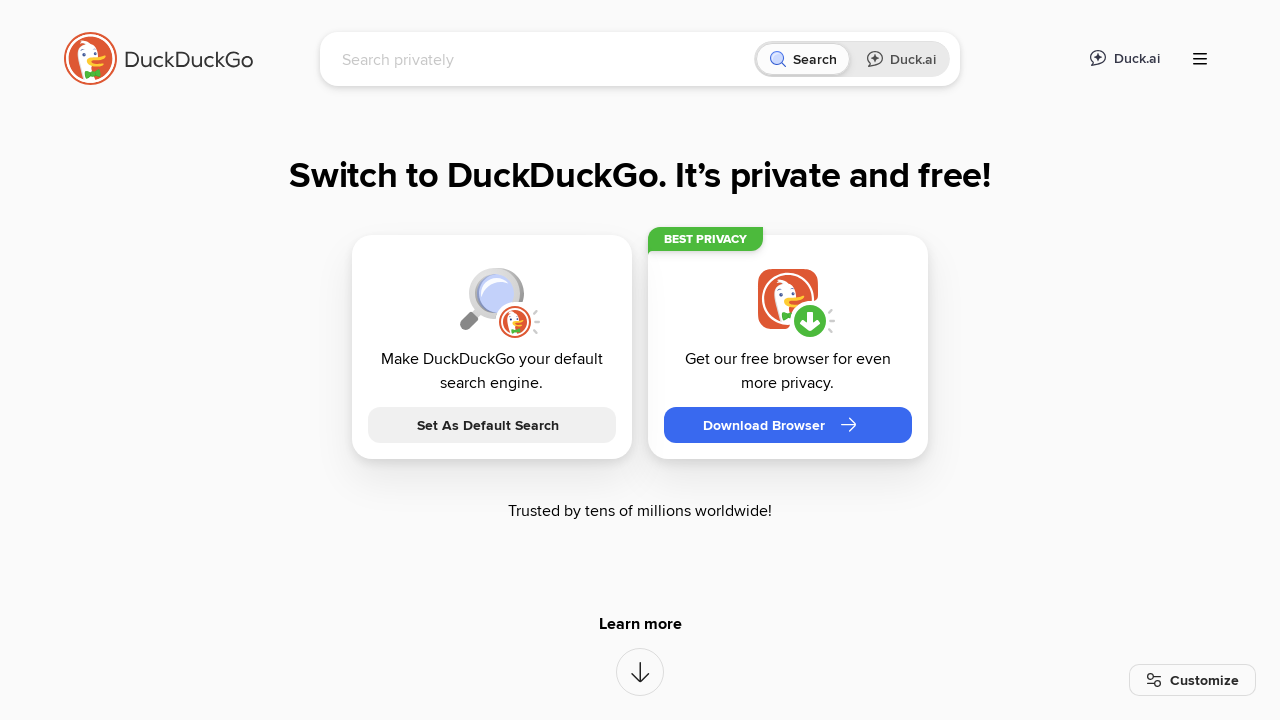